Tests drag and drop functionality on jQuery UI demo page by dragging an element and dropping it onto a target area within an iframe

Starting URL: https://jqueryui.com/droppable/

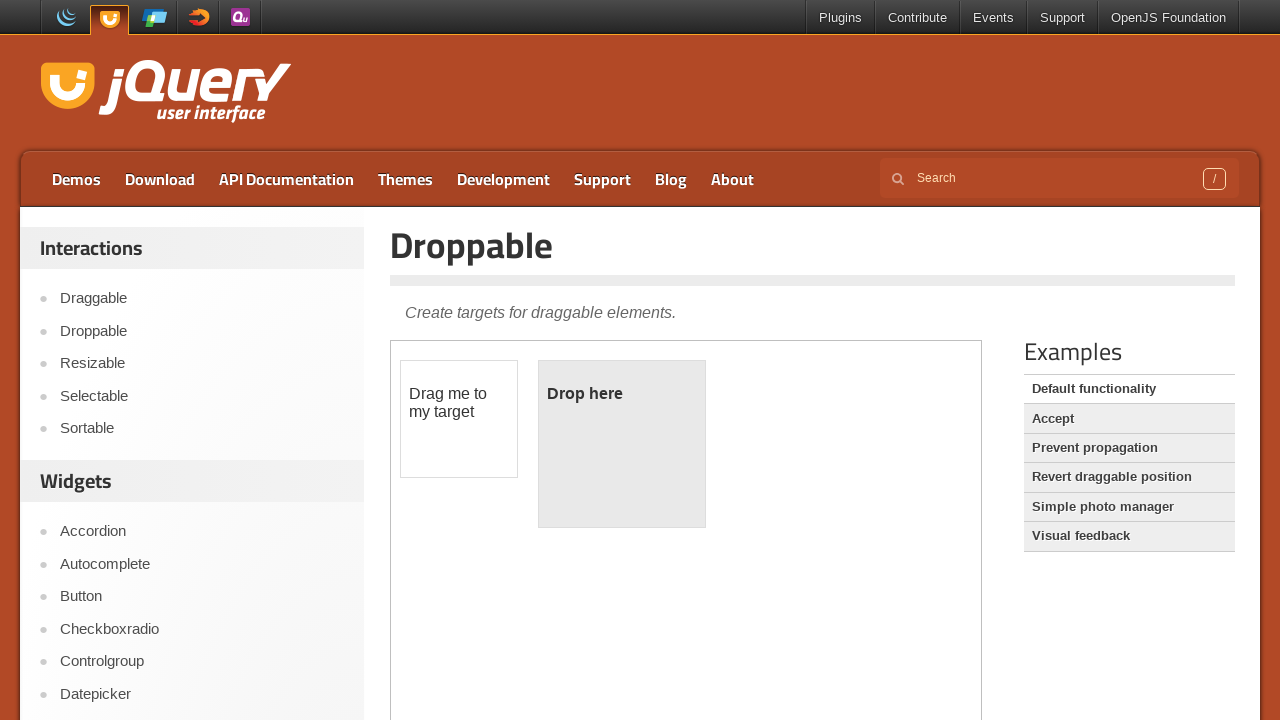

Located iframe containing drag and drop demo
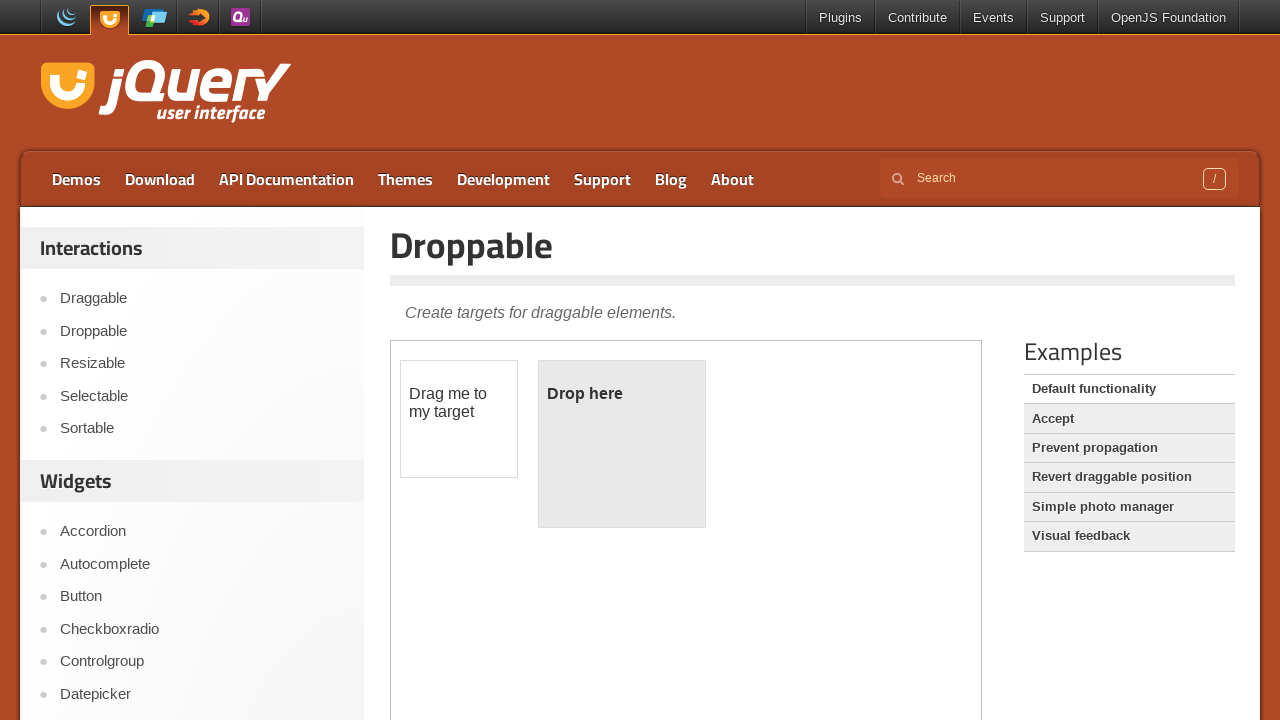

Located draggable element with id 'draggable'
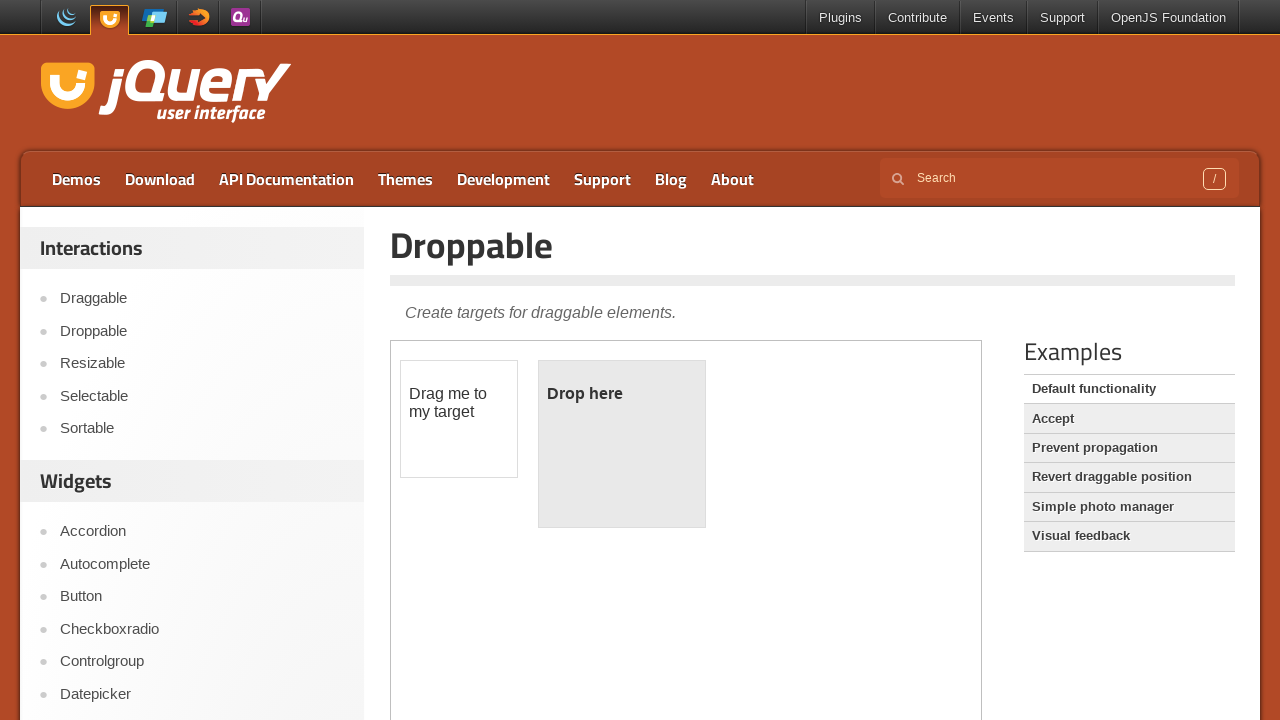

Located droppable target element with id 'droppable'
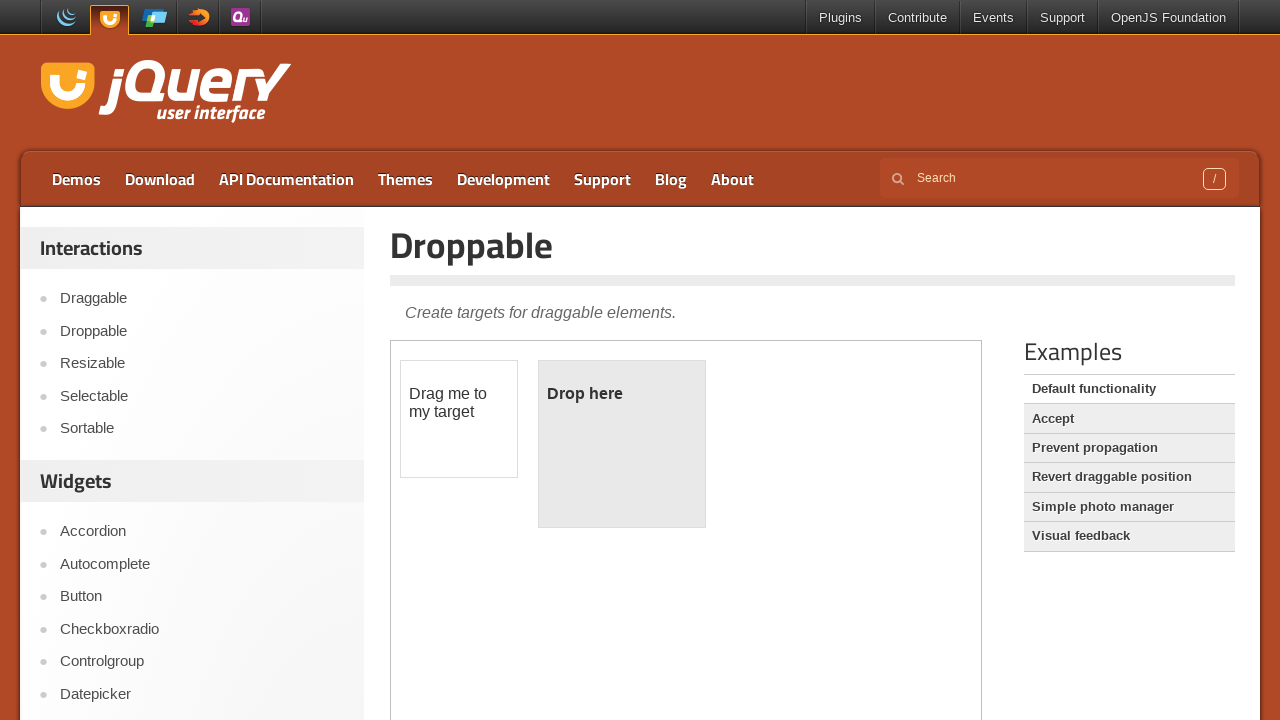

Dragged element to target and dropped it successfully at (622, 444)
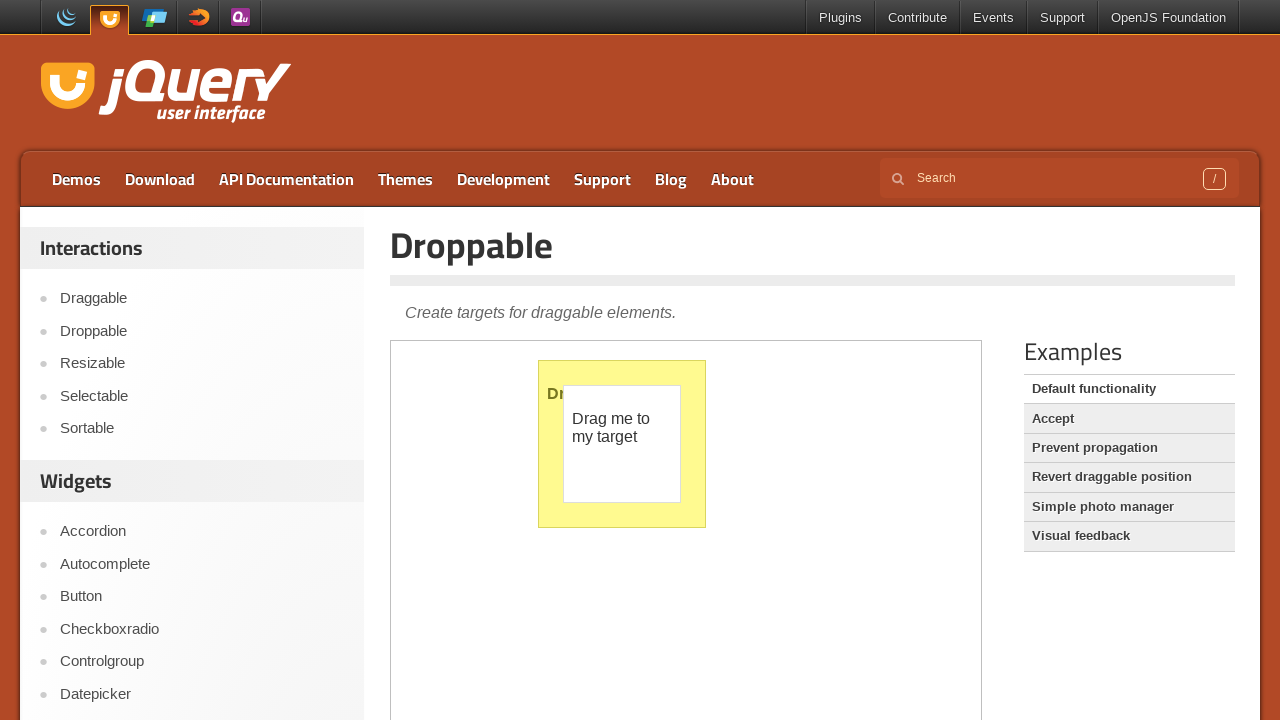

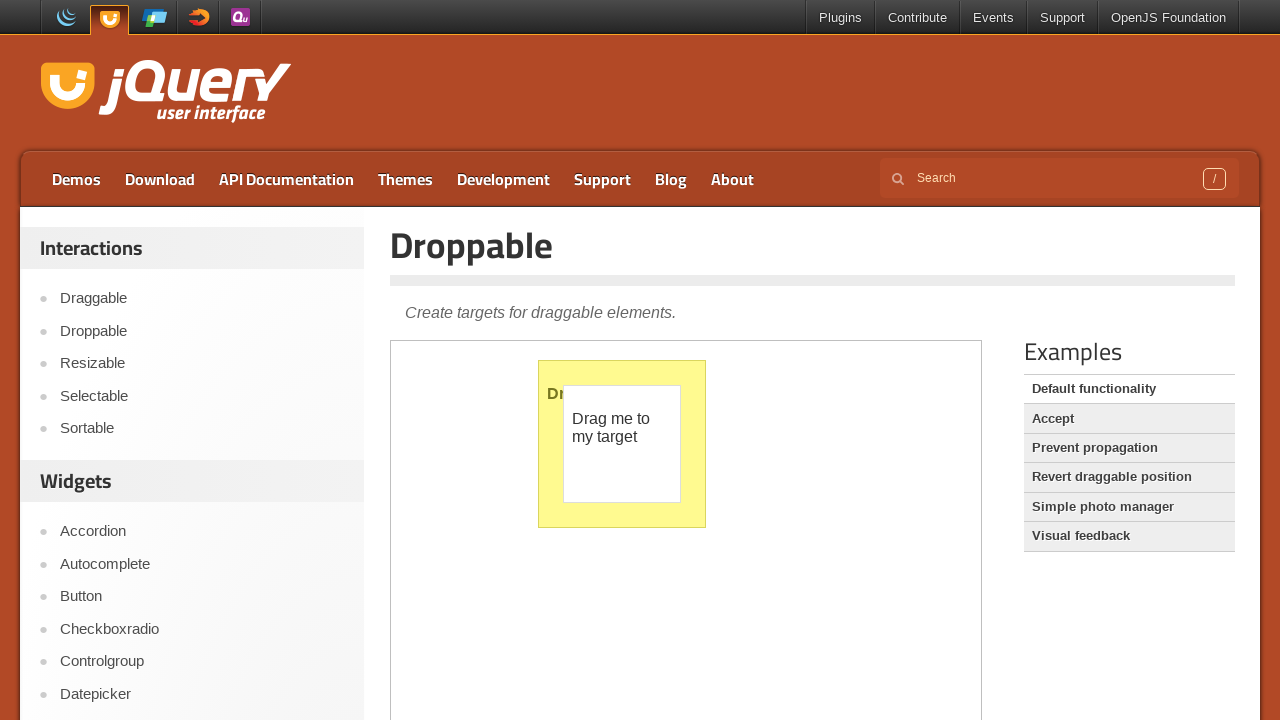